Navigates to the Rahul Shetty Academy Automation Practice page and verifies the page loads by checking the title.

Starting URL: https://rahulshettyacademy.com/AutomationPractice/

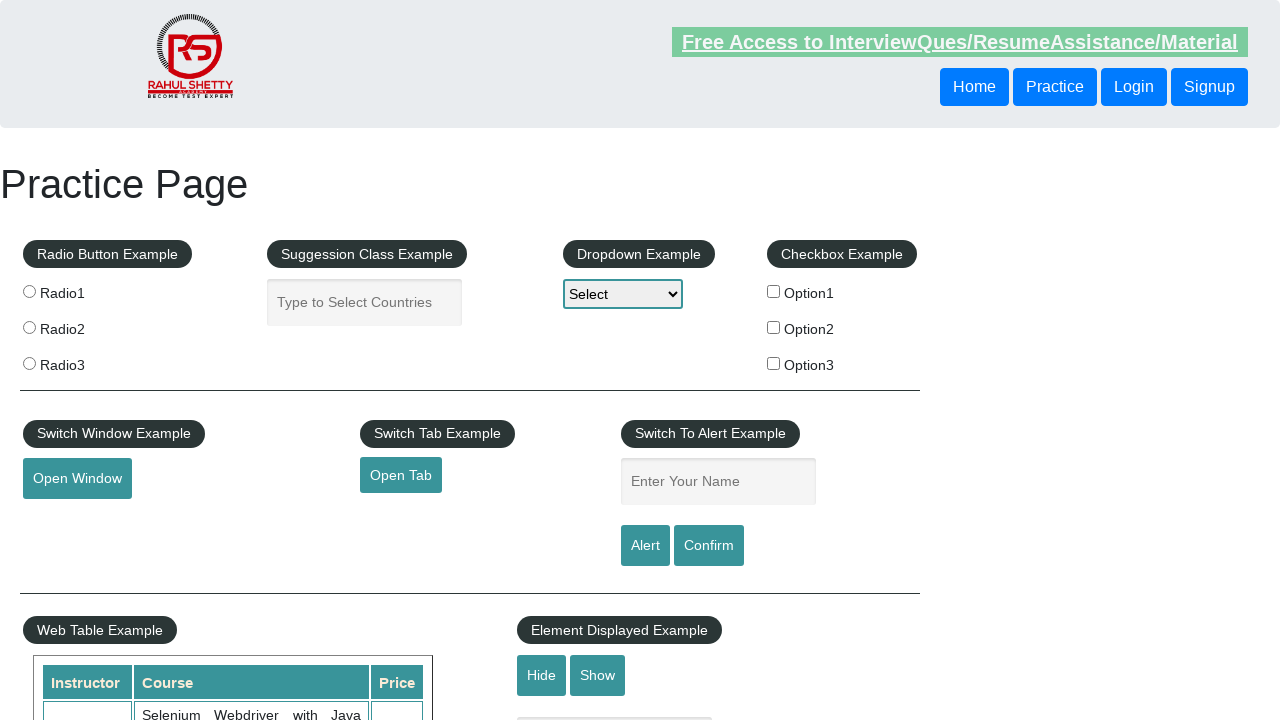

Navigated to Rahul Shetty Academy Automation Practice page
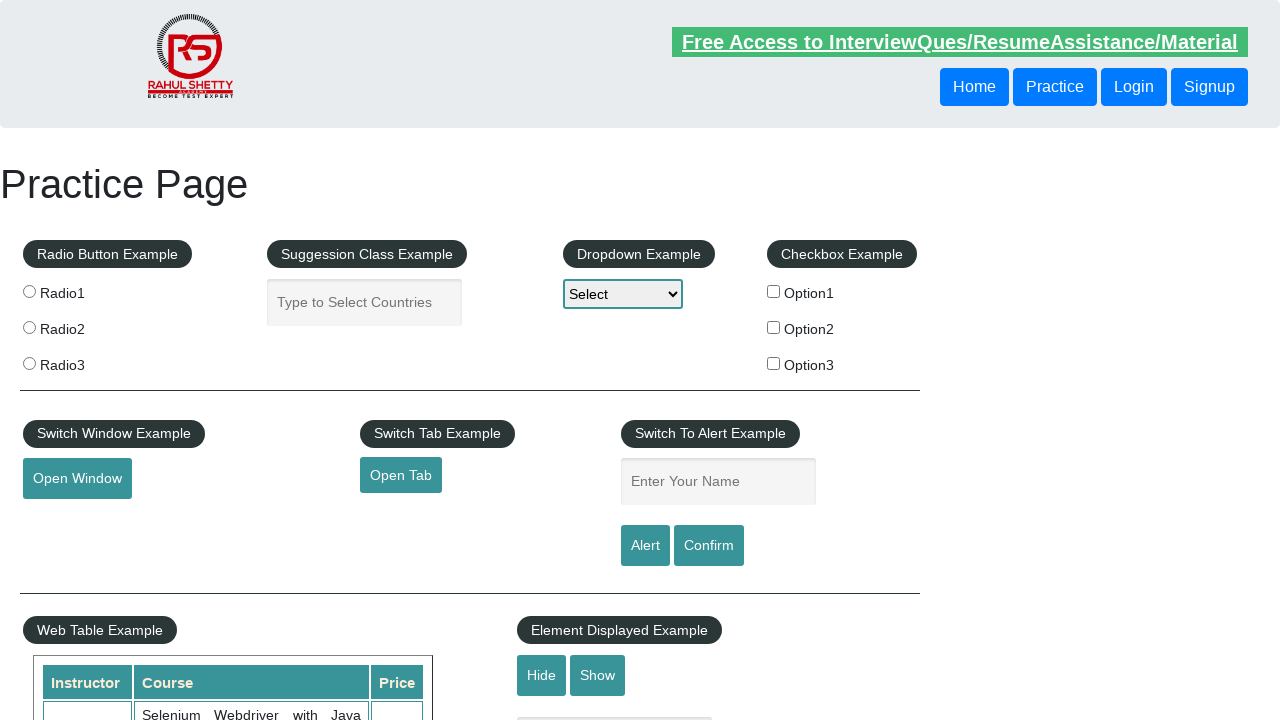

Page DOM content loaded
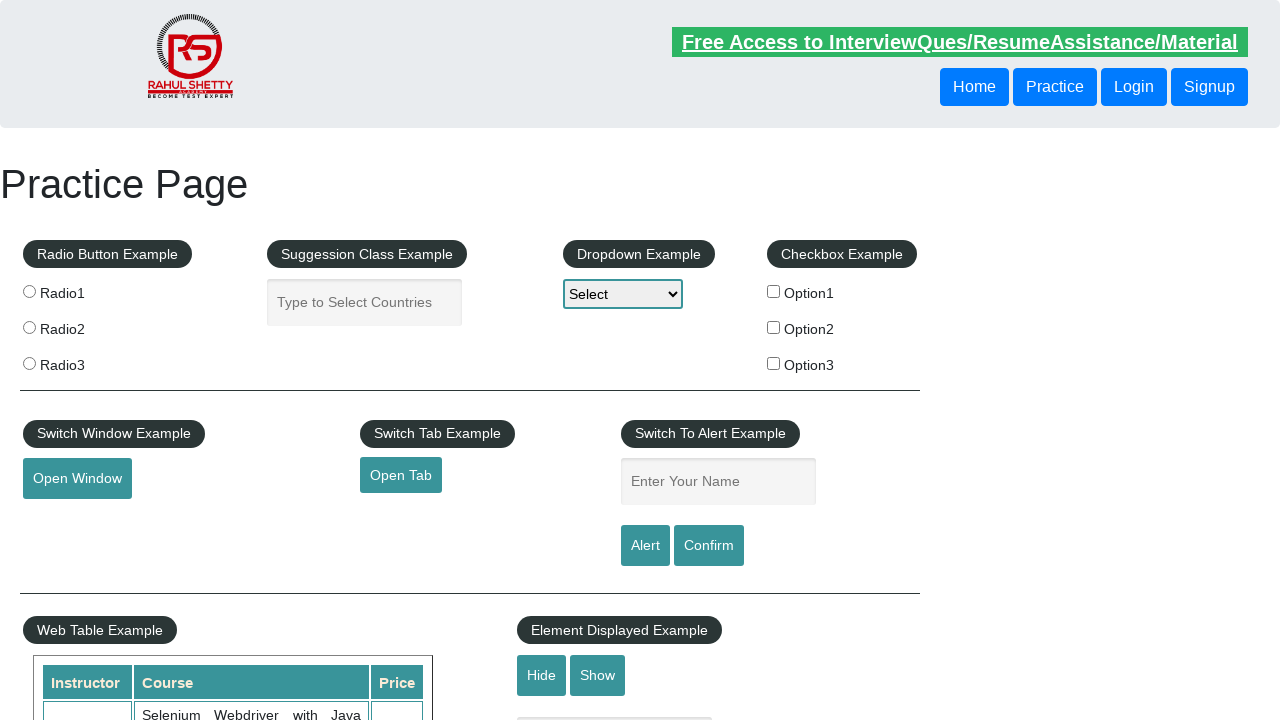

Retrieved page title: 'Practice Page'
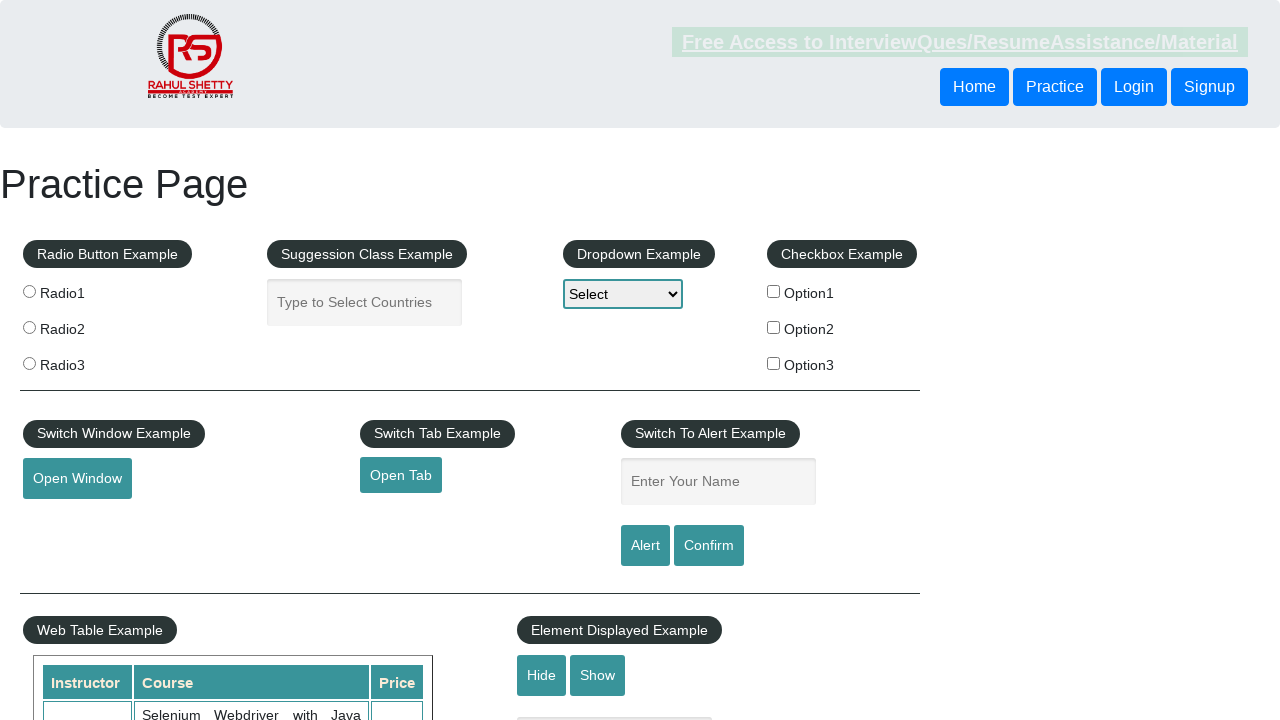

Verified page title is not empty
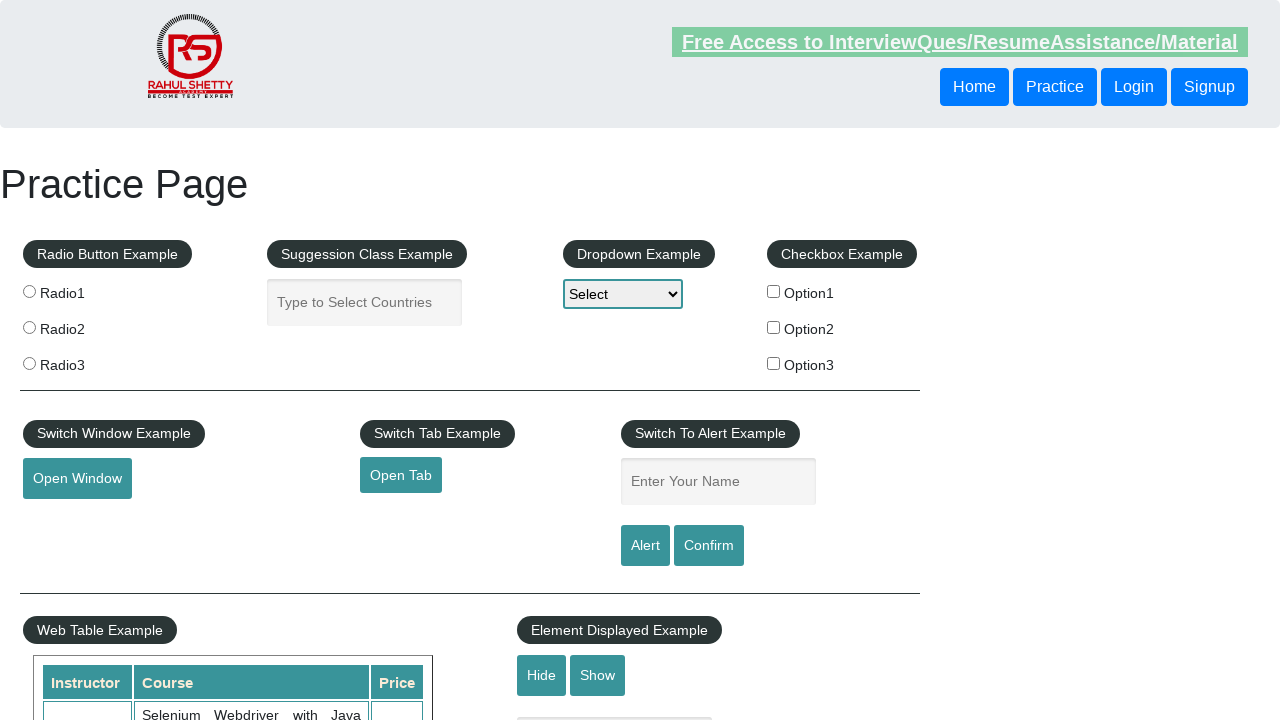

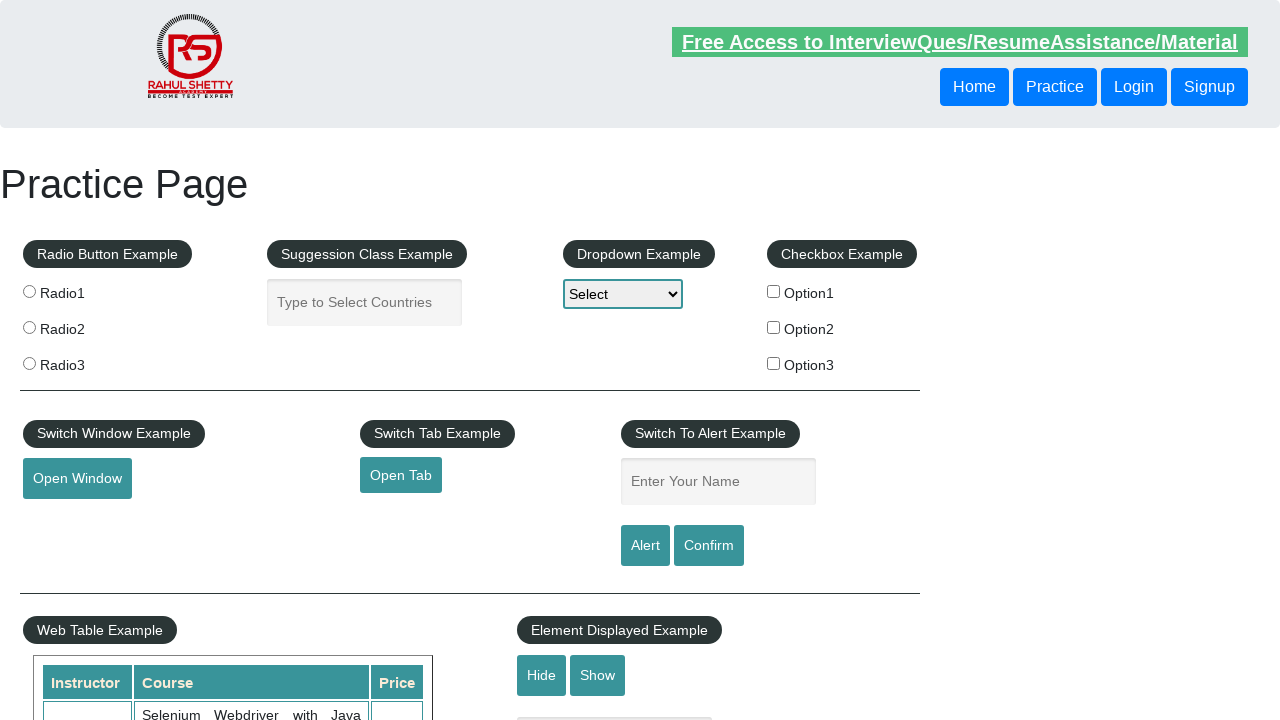